Tests basic form interactions on a demo registration page by filling in a first name field, clicking a movie checkbox, and verifying the page header text is present.

Starting URL: http://demo.automationtesting.in/Register.html

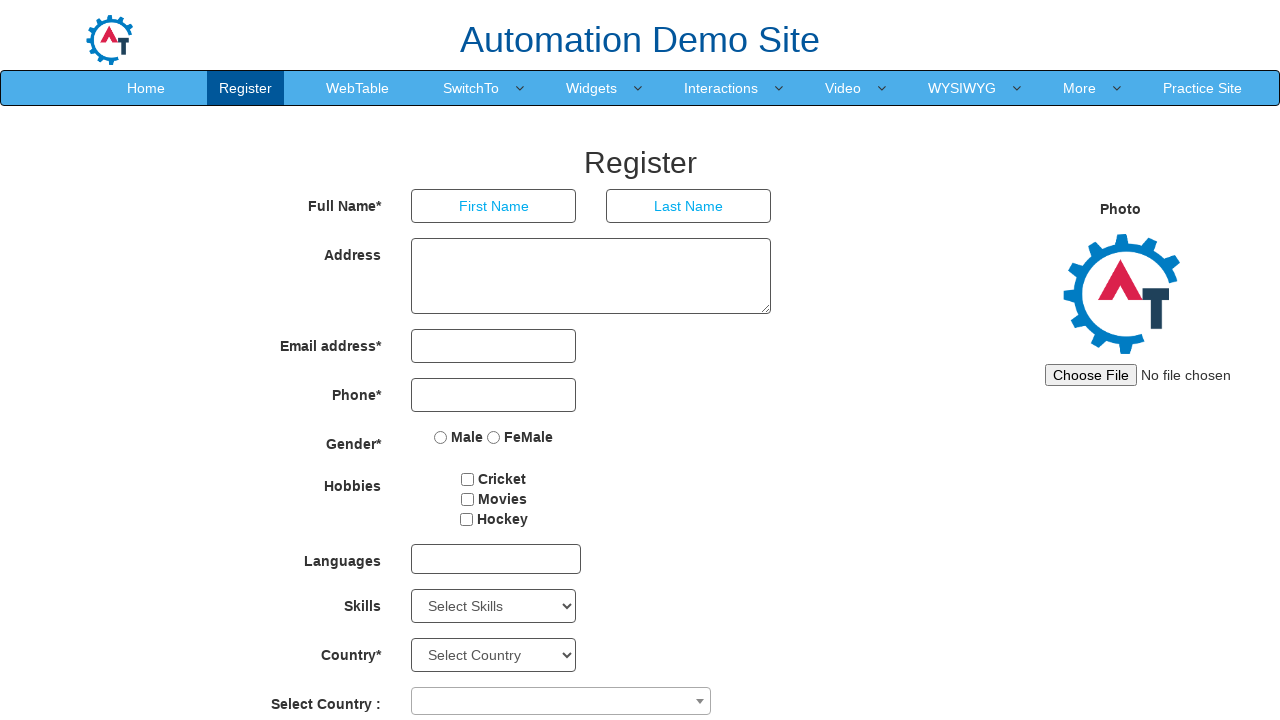

Filled first name field with 'lee' on input[placeholder='First Name']
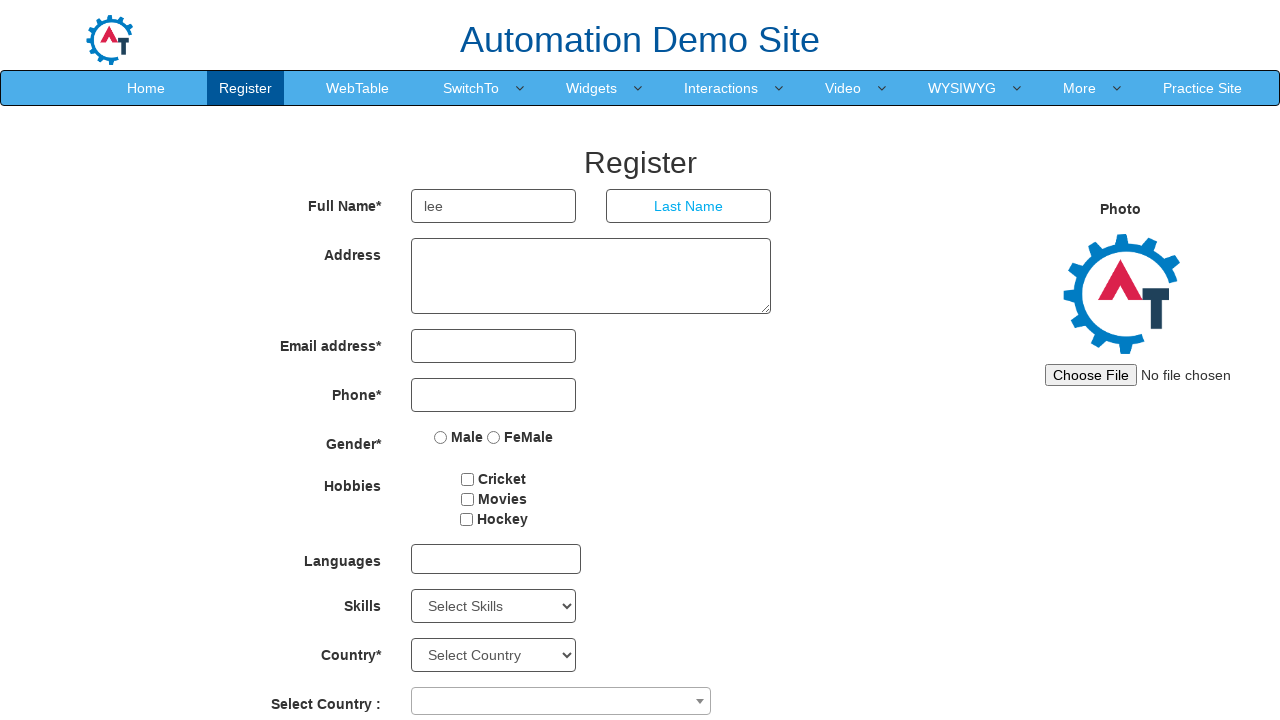

Clicked movie checkbox at (468, 479) on input#checkbox1
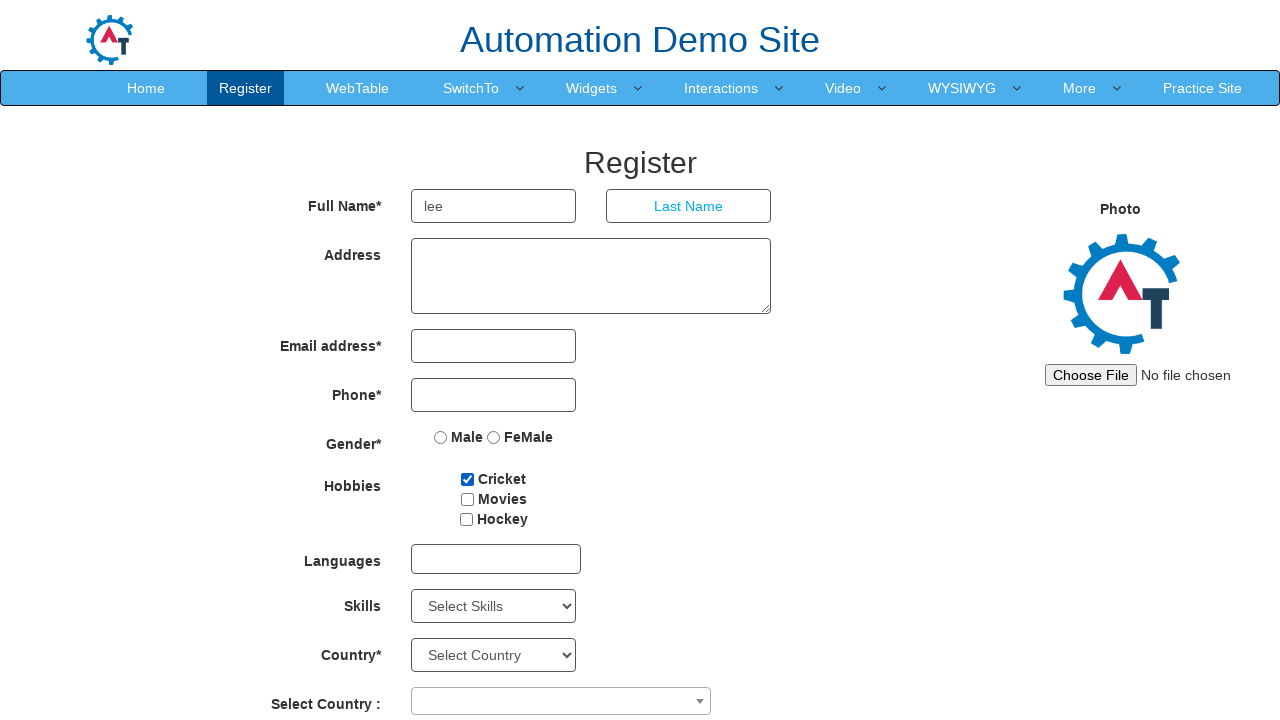

Verified Register page heading is visible
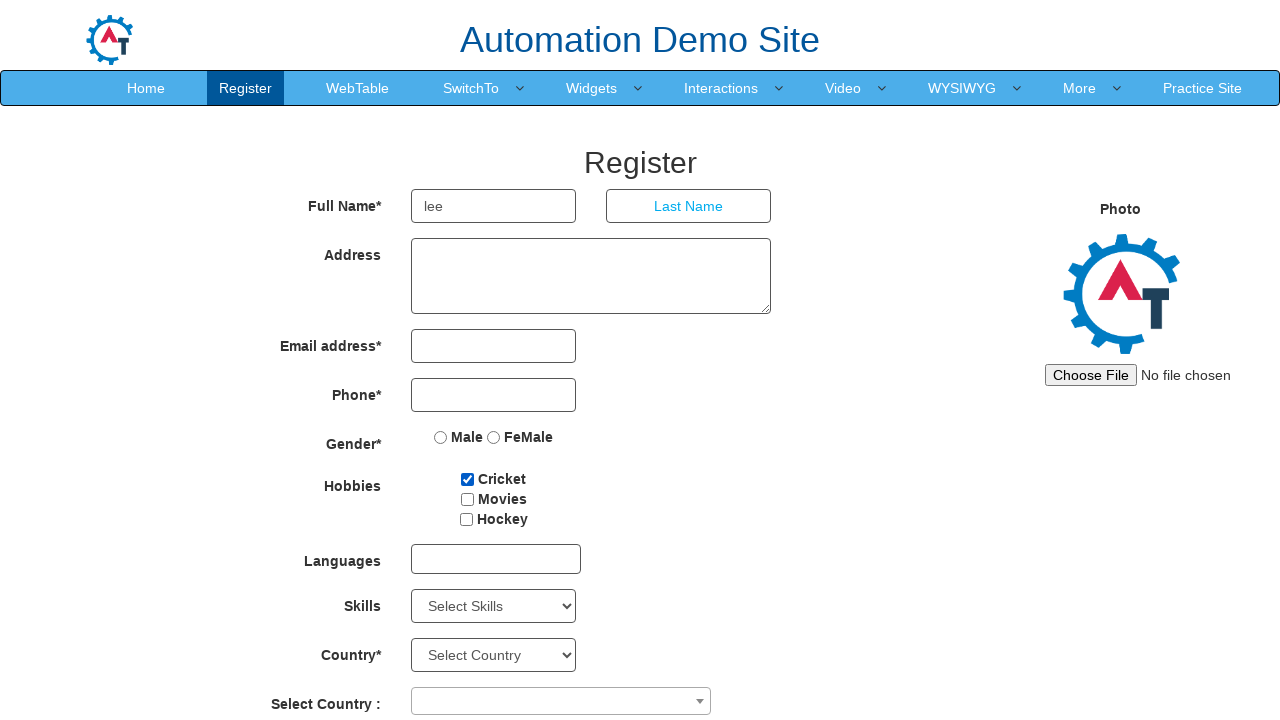

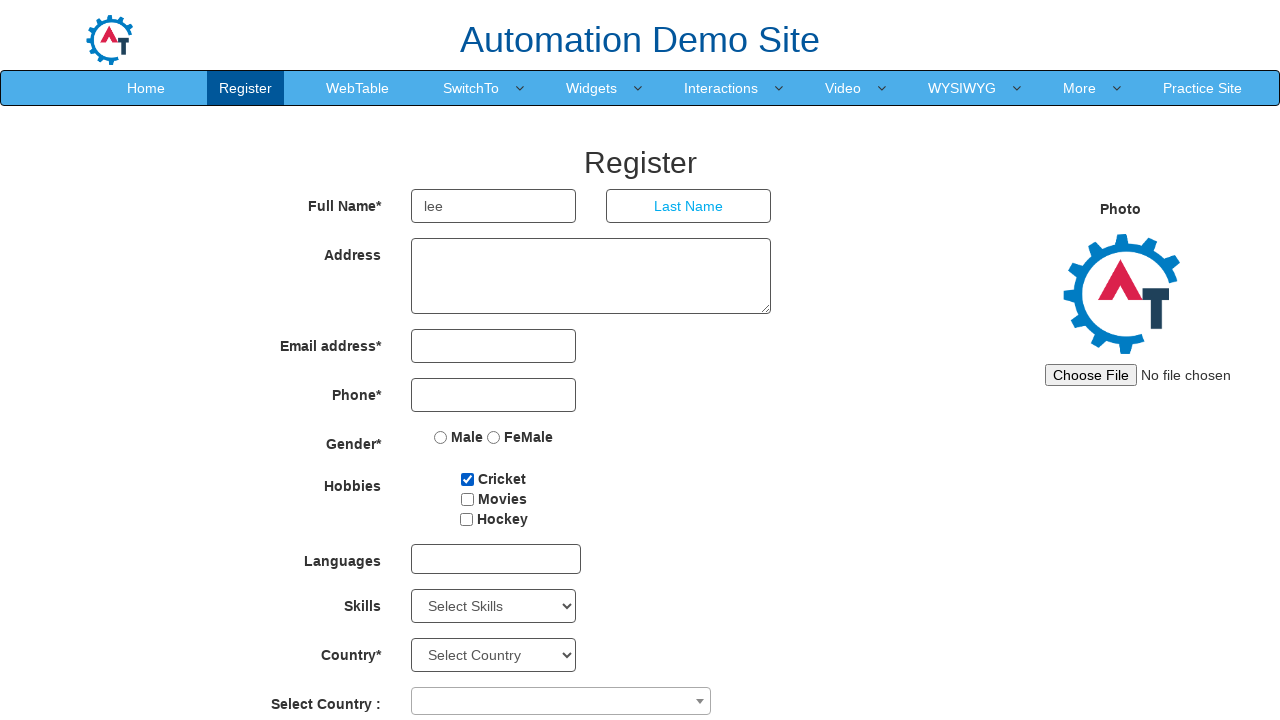